Navigates to Remotive.com QA jobs page and interacts with job listing tiles by hovering over them

Starting URL: https://remotive.com/remote-jobs/qa

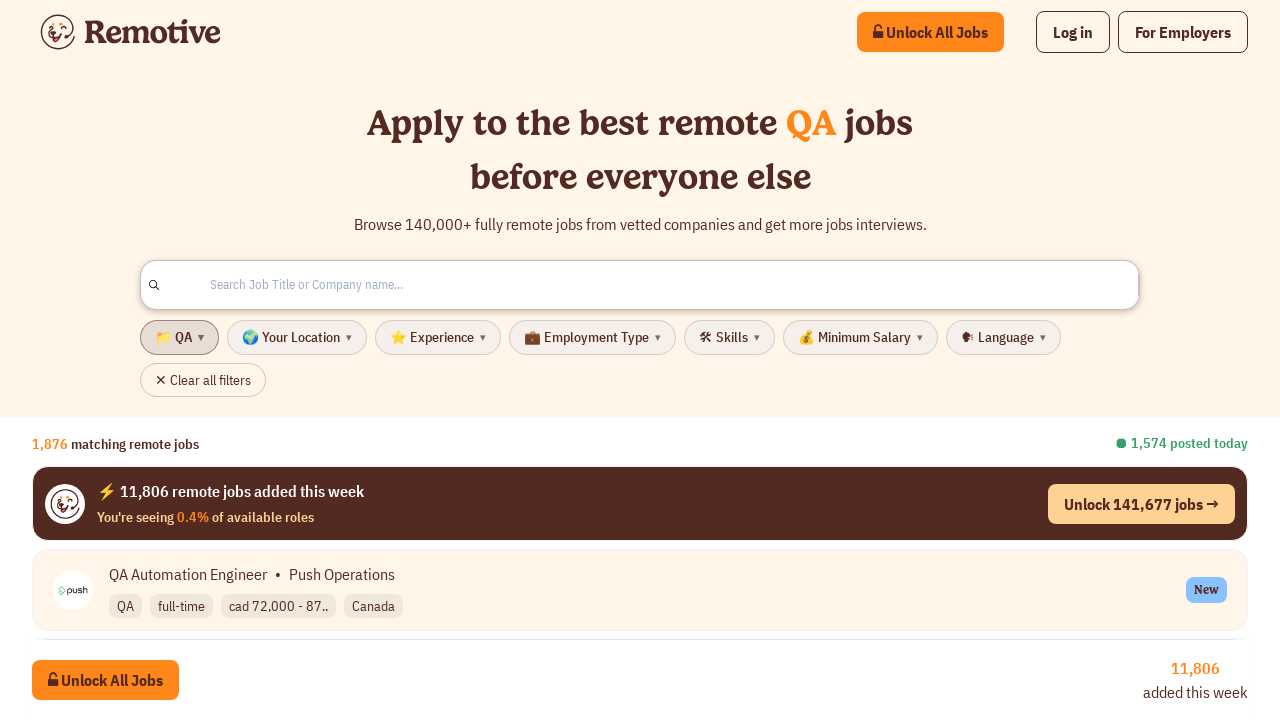

Waited for job tiles to load on Remotive.com QA jobs page
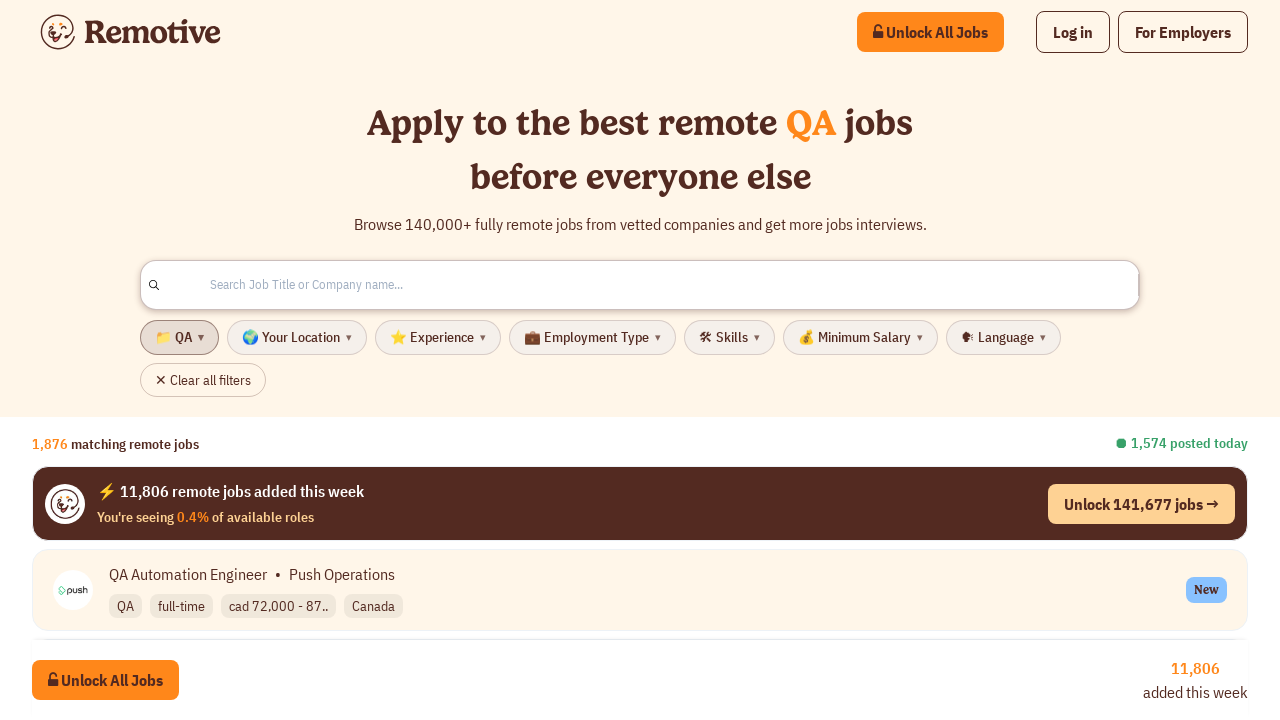

Retrieved all job tiles from the page
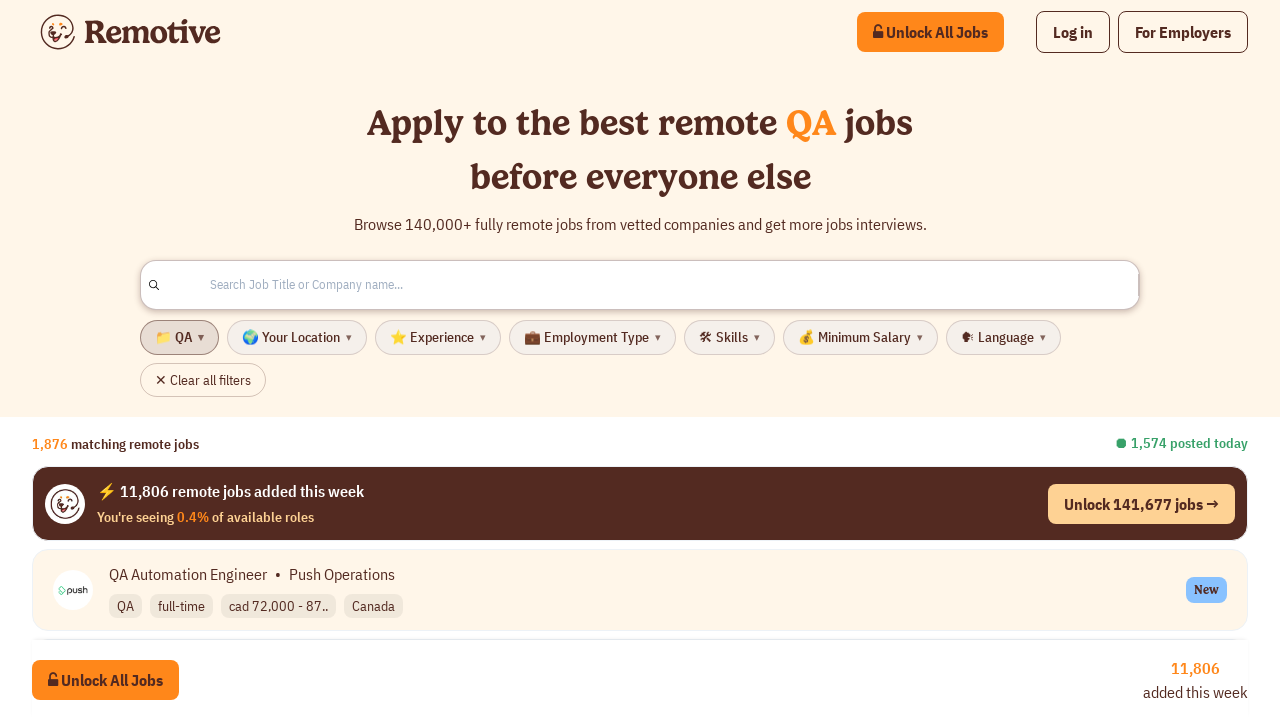

Hovered over job tile 1 of 20 to trigger hover effects at (640, 504) on .job-tile >> nth=0
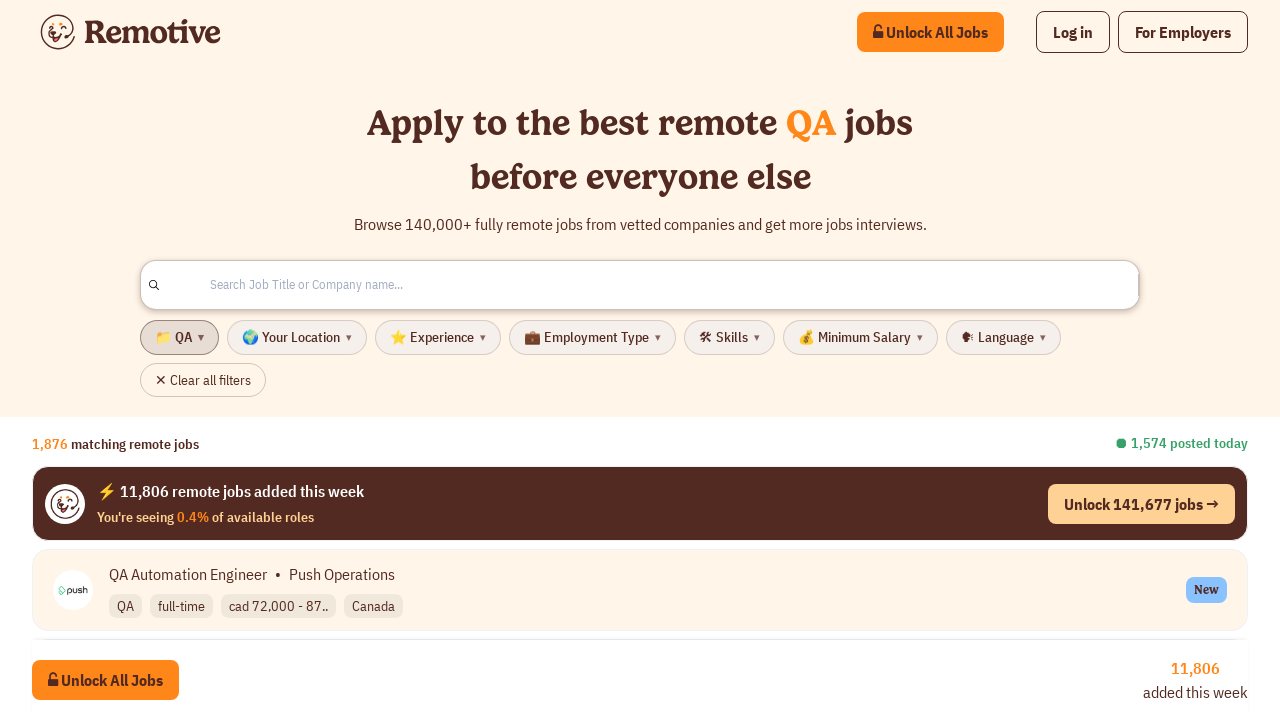

Hovered over job tile 2 of 20 to trigger hover effects at (640, 590) on .job-tile >> nth=1
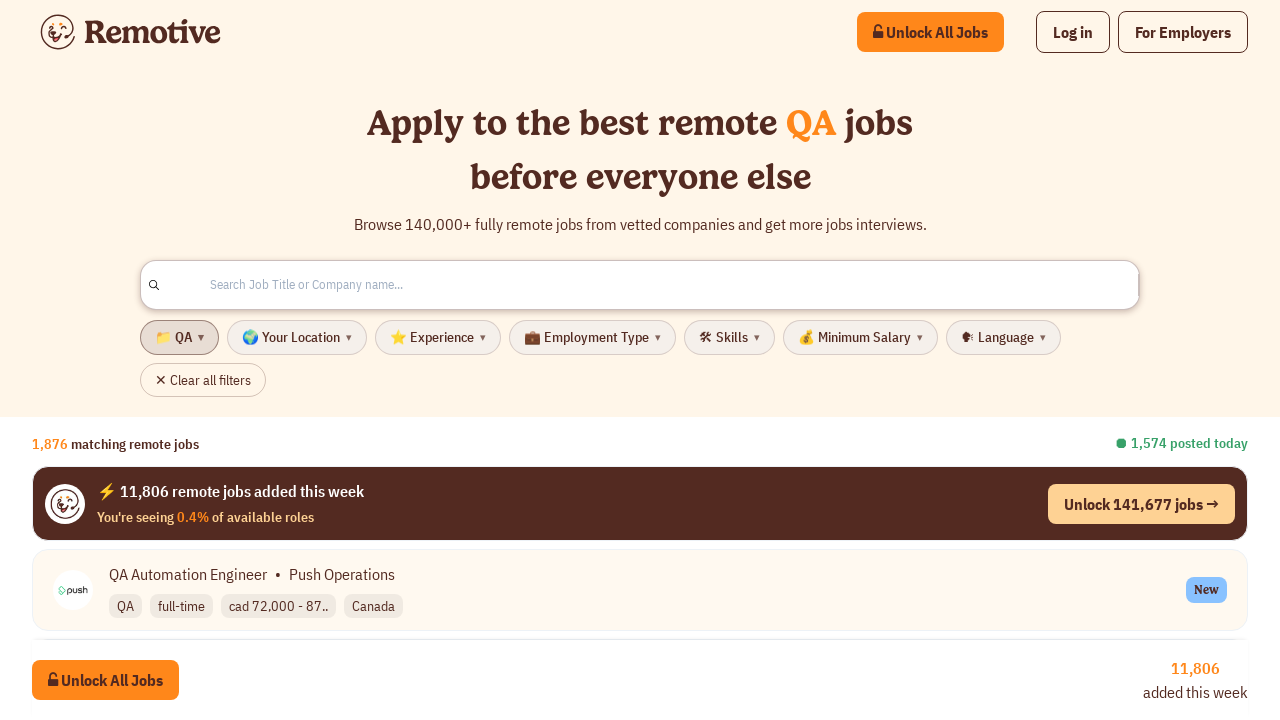

Hovered over job tile 3 of 20 to trigger hover effects at (640, 360) on .job-tile >> nth=2
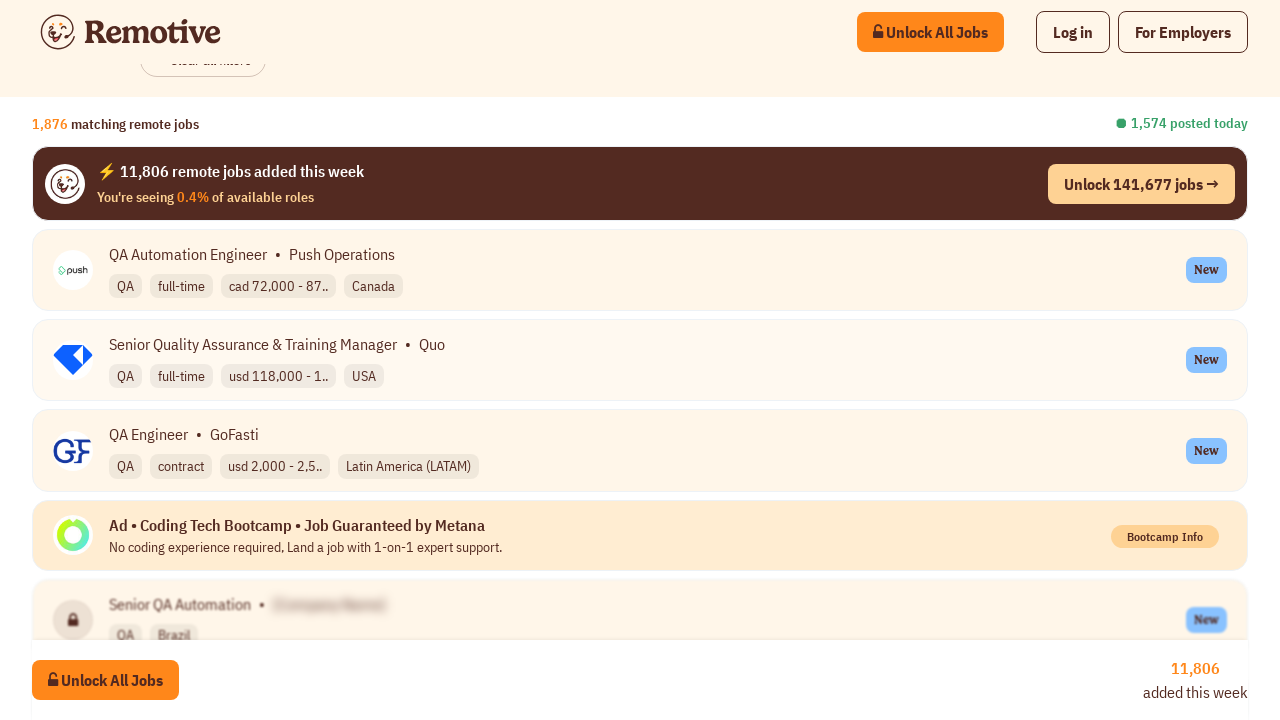

Hovered over job tile 4 of 20 to trigger hover effects at (640, 450) on .job-tile >> nth=3
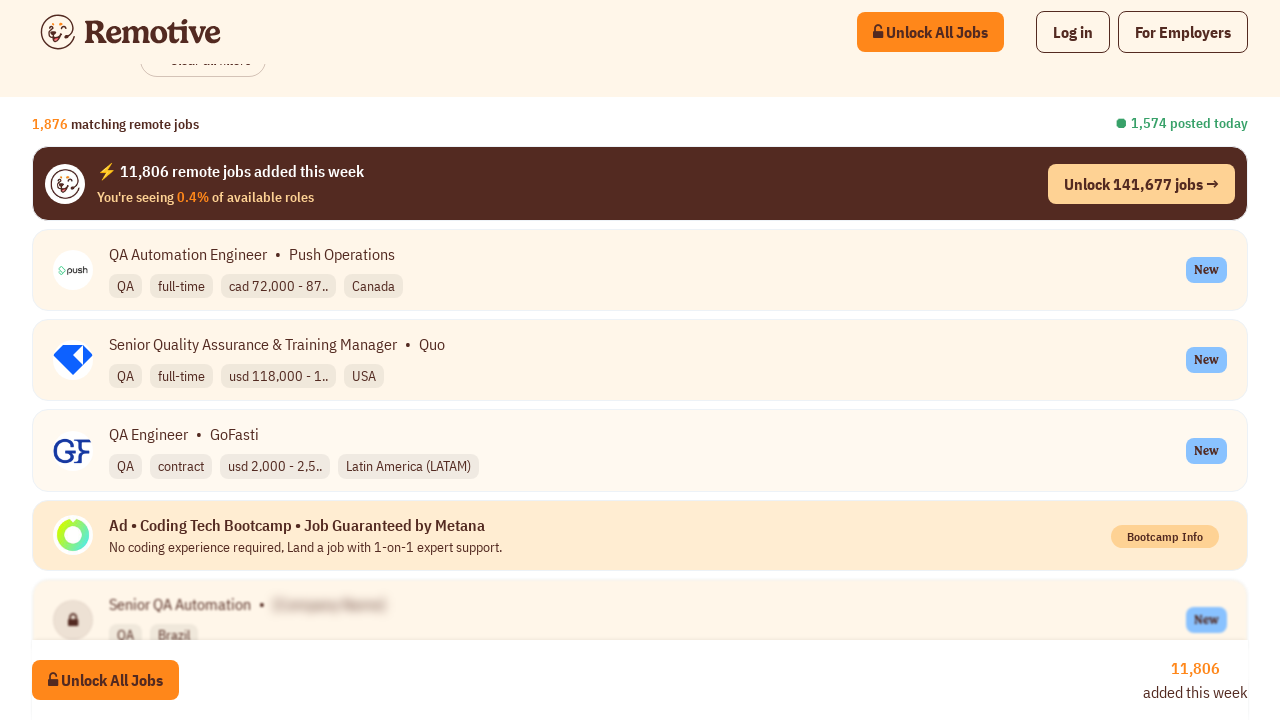

Hovered over job tile 5 of 20 to trigger hover effects at (640, 535) on .job-tile >> nth=4
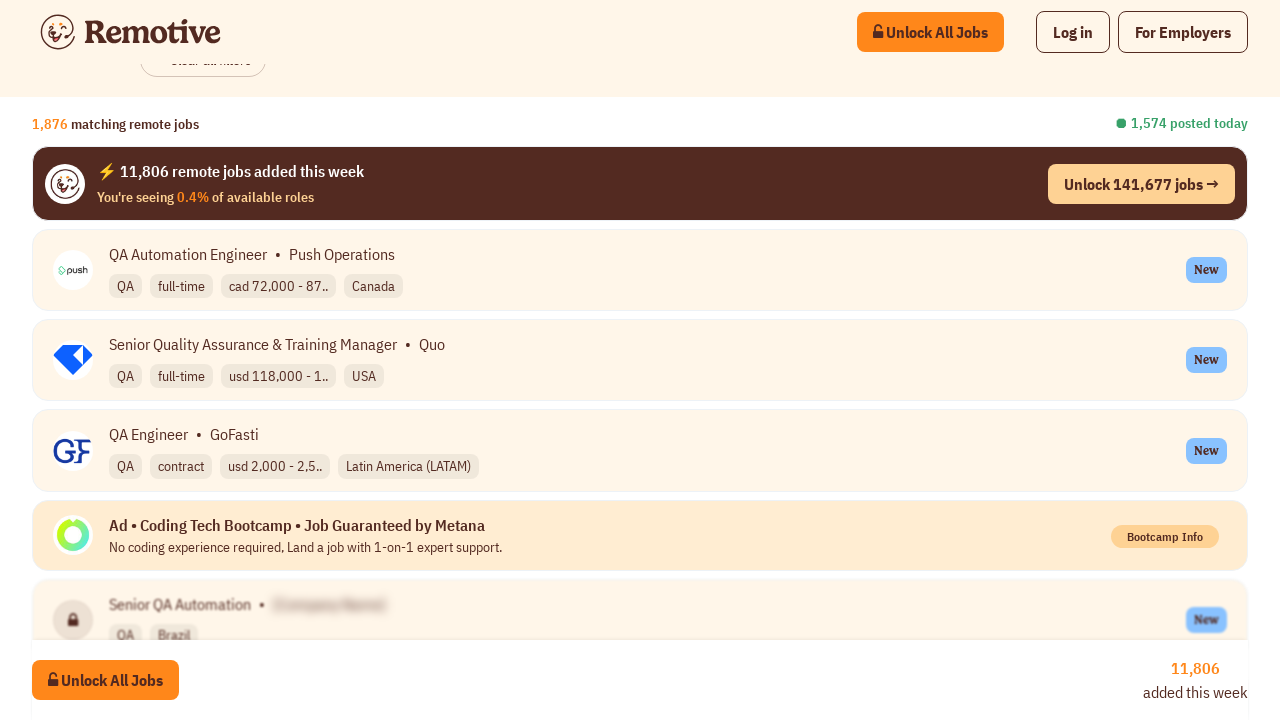

Hovered over job tile 6 of 20 to trigger hover effects at (640, 620) on .job-tile >> nth=5
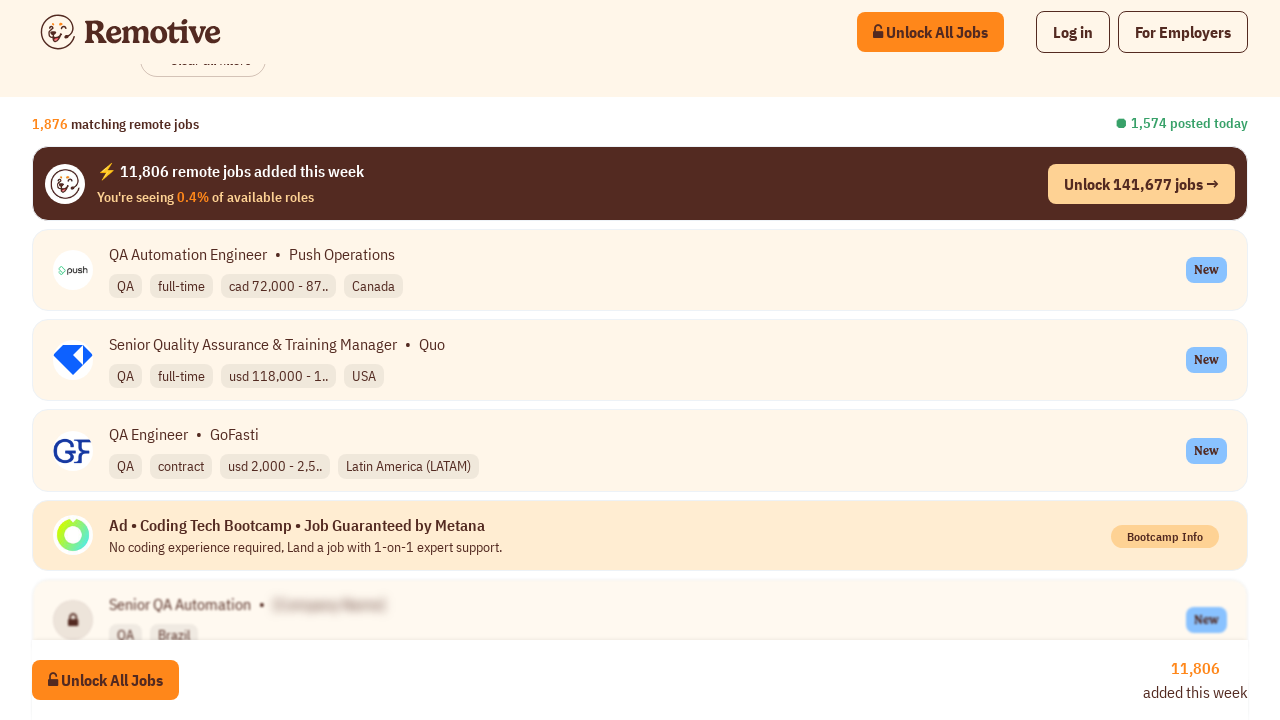

Hovered over job tile 7 of 20 to trigger hover effects at (640, 361) on .job-tile >> nth=6
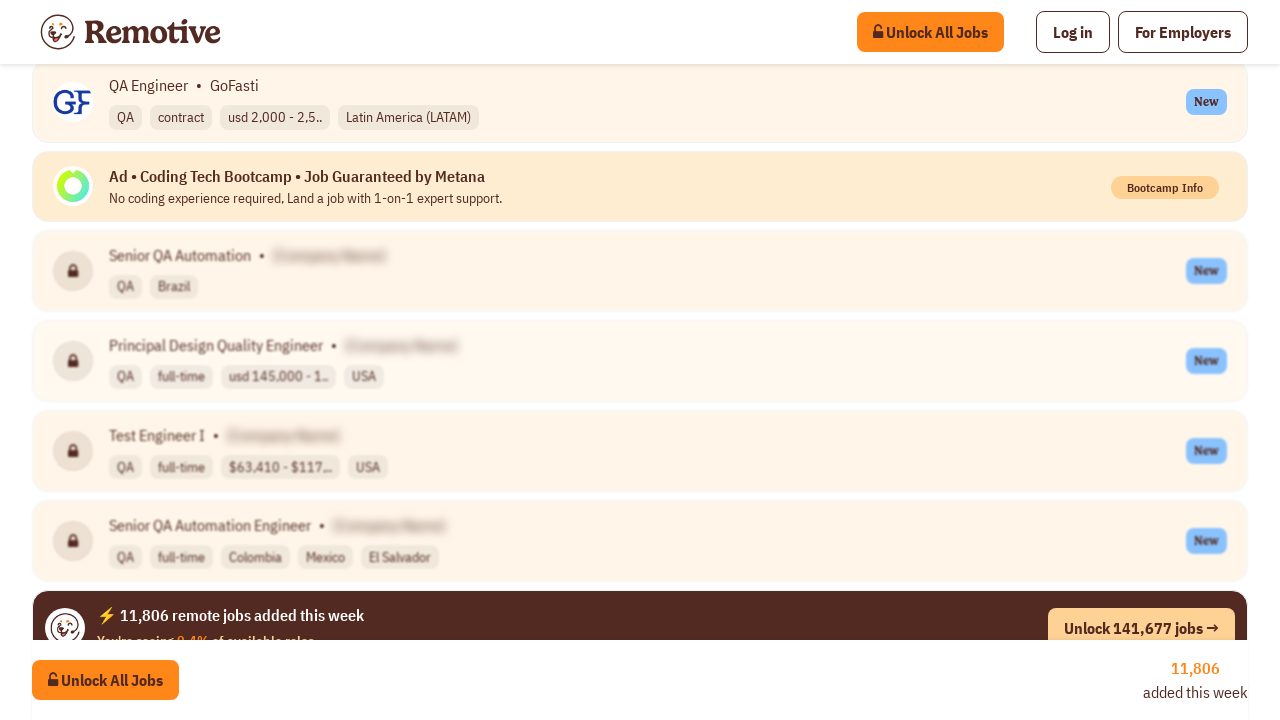

Hovered over job tile 8 of 20 to trigger hover effects at (640, 451) on .job-tile >> nth=7
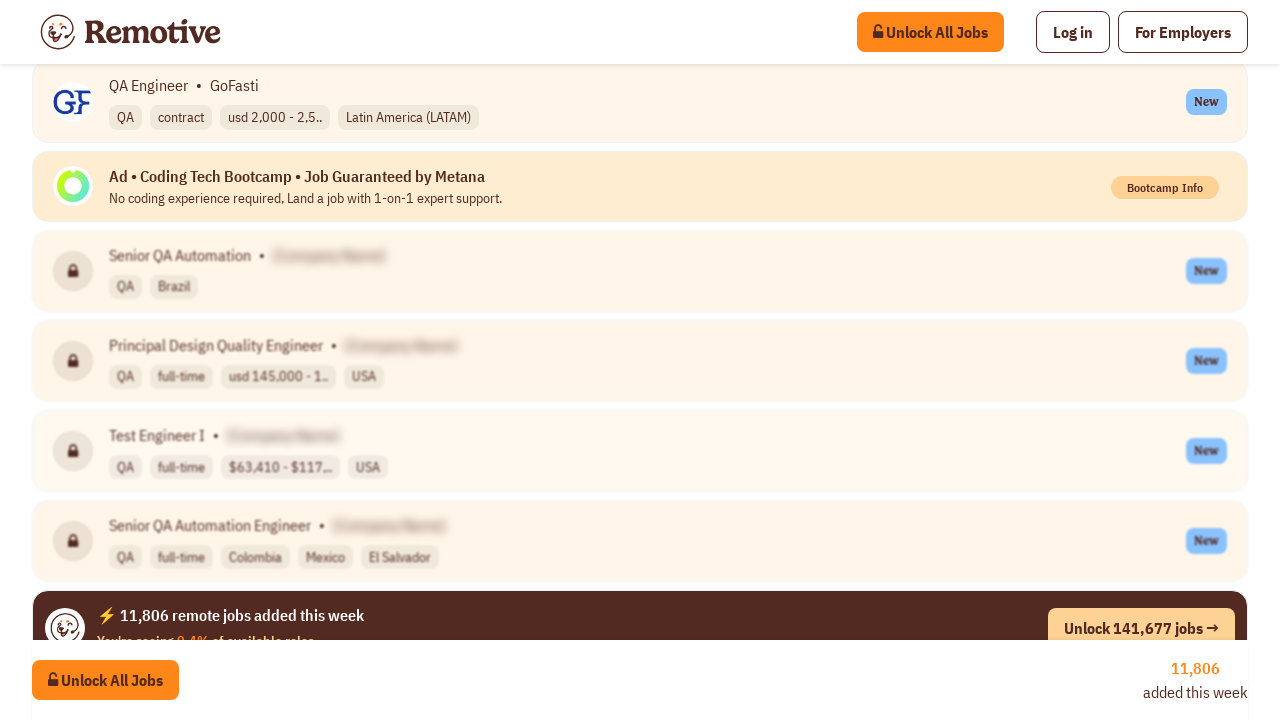

Hovered over job tile 9 of 20 to trigger hover effects at (640, 541) on .job-tile >> nth=8
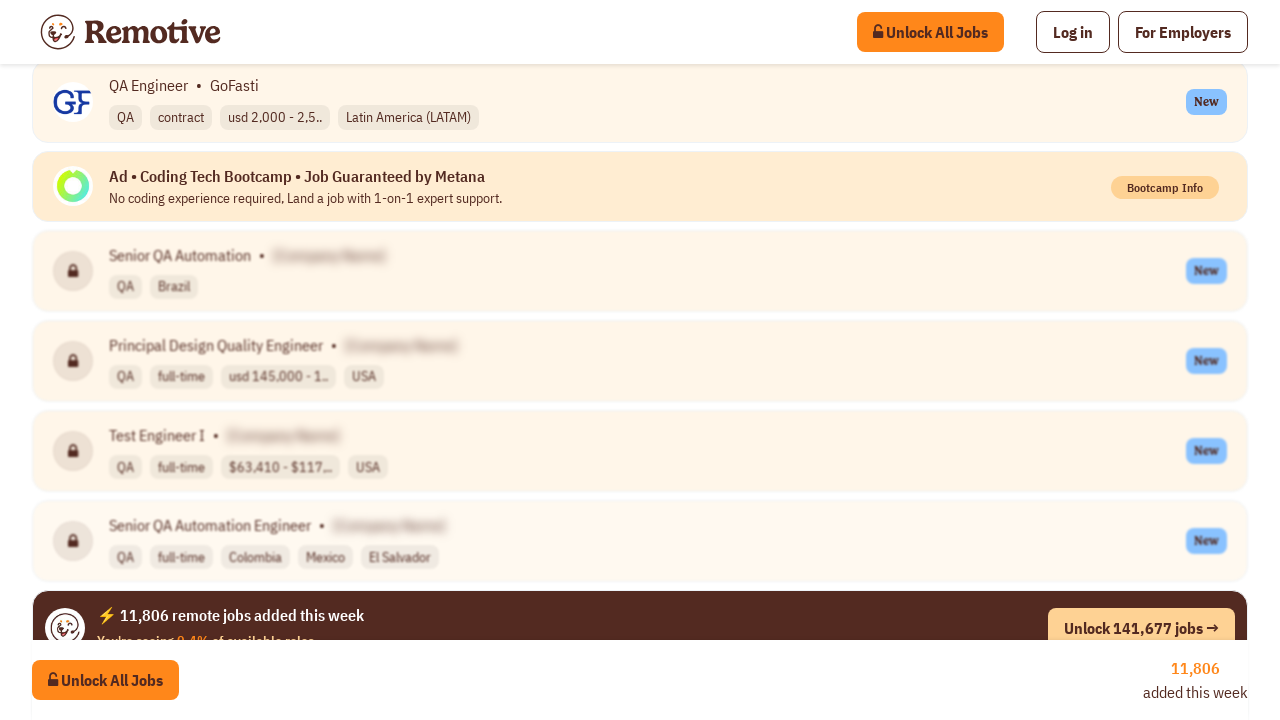

Hovered over job tile 10 of 20 to trigger hover effects at (640, 628) on .job-tile >> nth=9
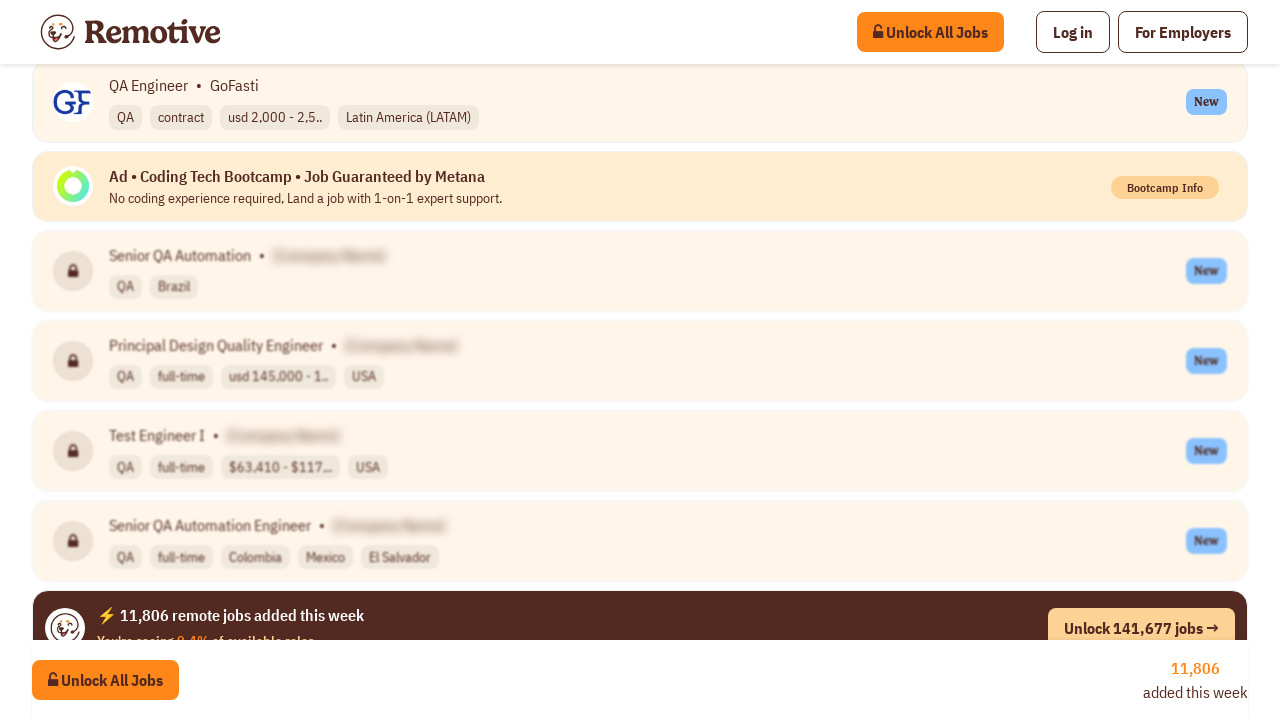

Hovered over job tile 11 of 20 to trigger hover effects at (640, 360) on .job-tile >> nth=10
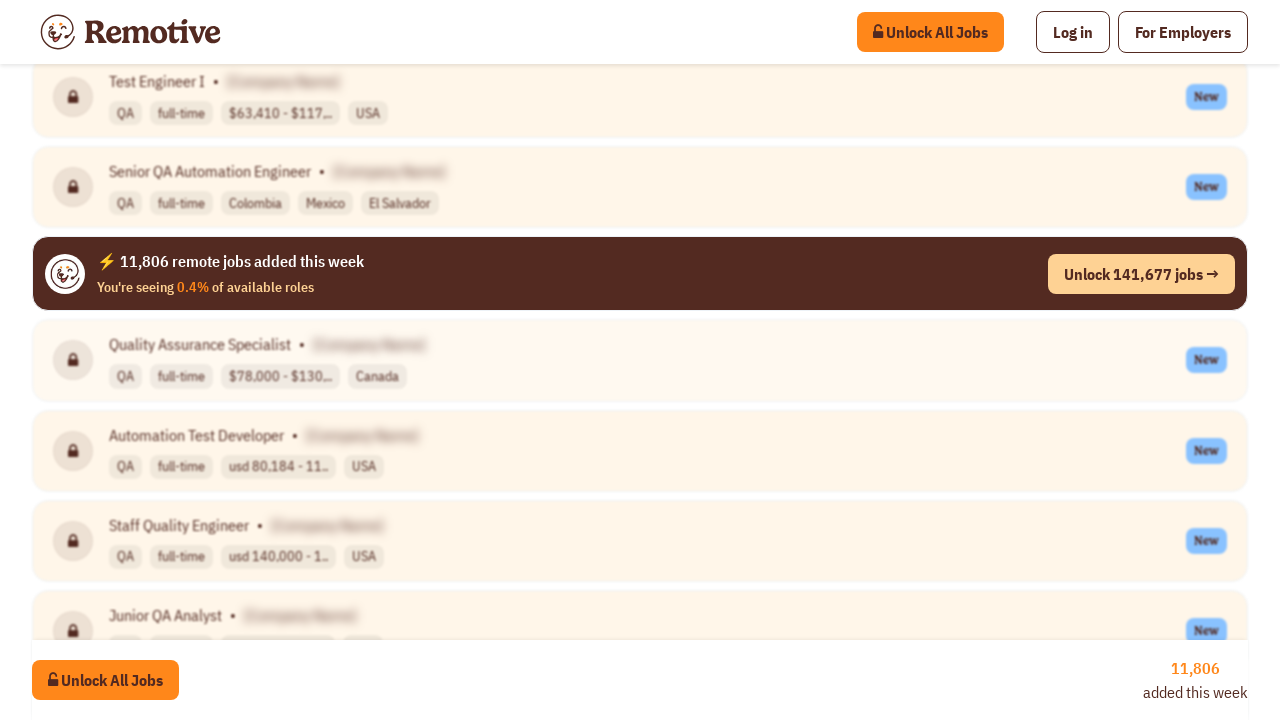

Hovered over job tile 12 of 20 to trigger hover effects at (640, 451) on .job-tile >> nth=11
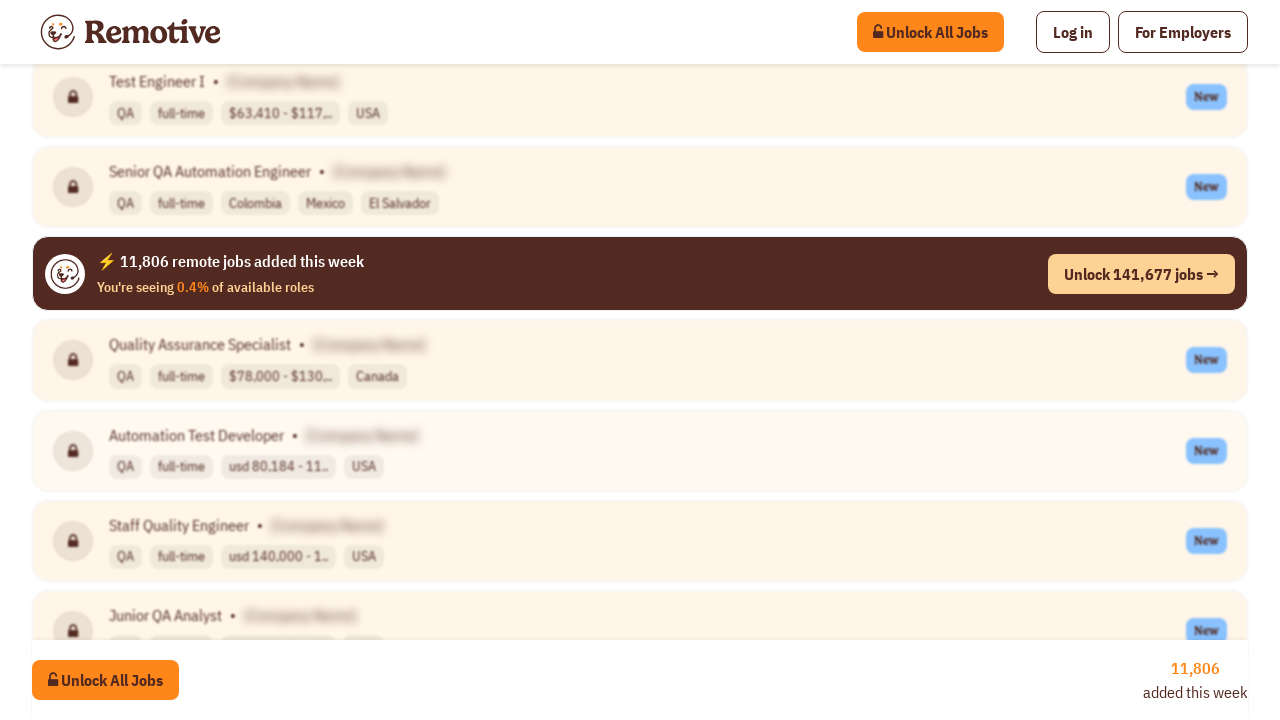

Hovered over job tile 13 of 20 to trigger hover effects at (640, 541) on .job-tile >> nth=12
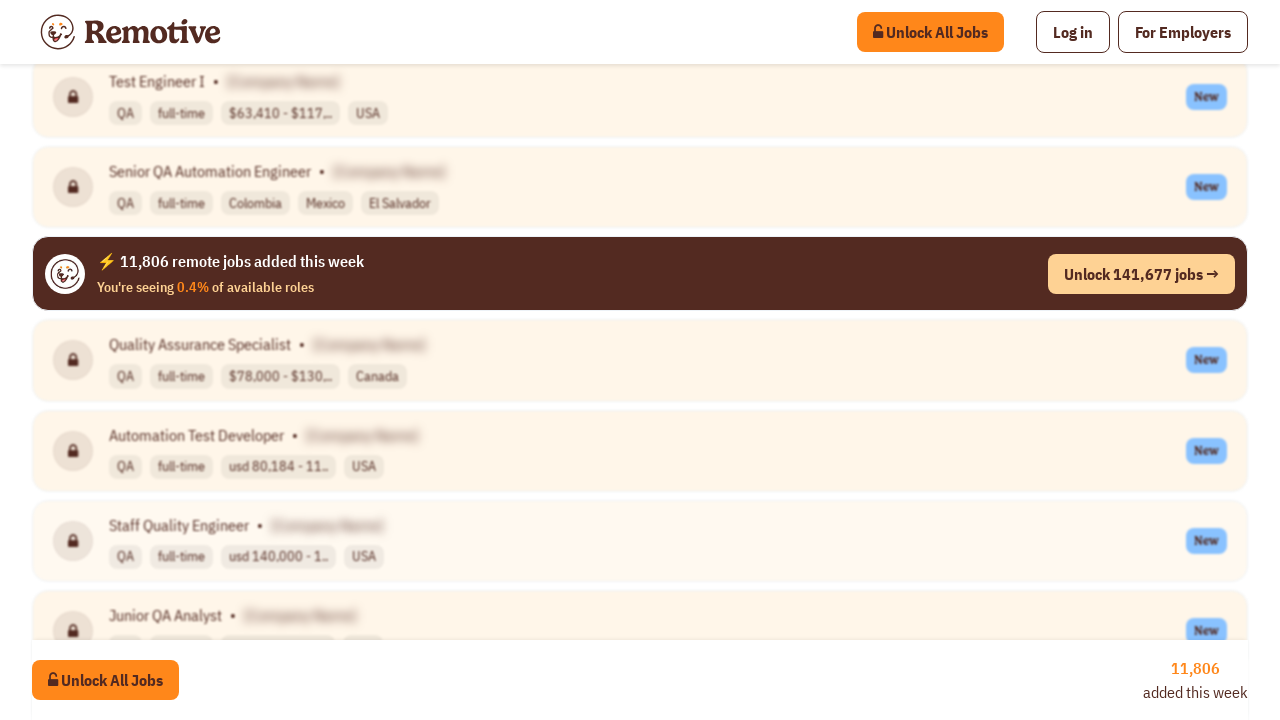

Hovered over job tile 14 of 20 to trigger hover effects at (640, 631) on .job-tile >> nth=13
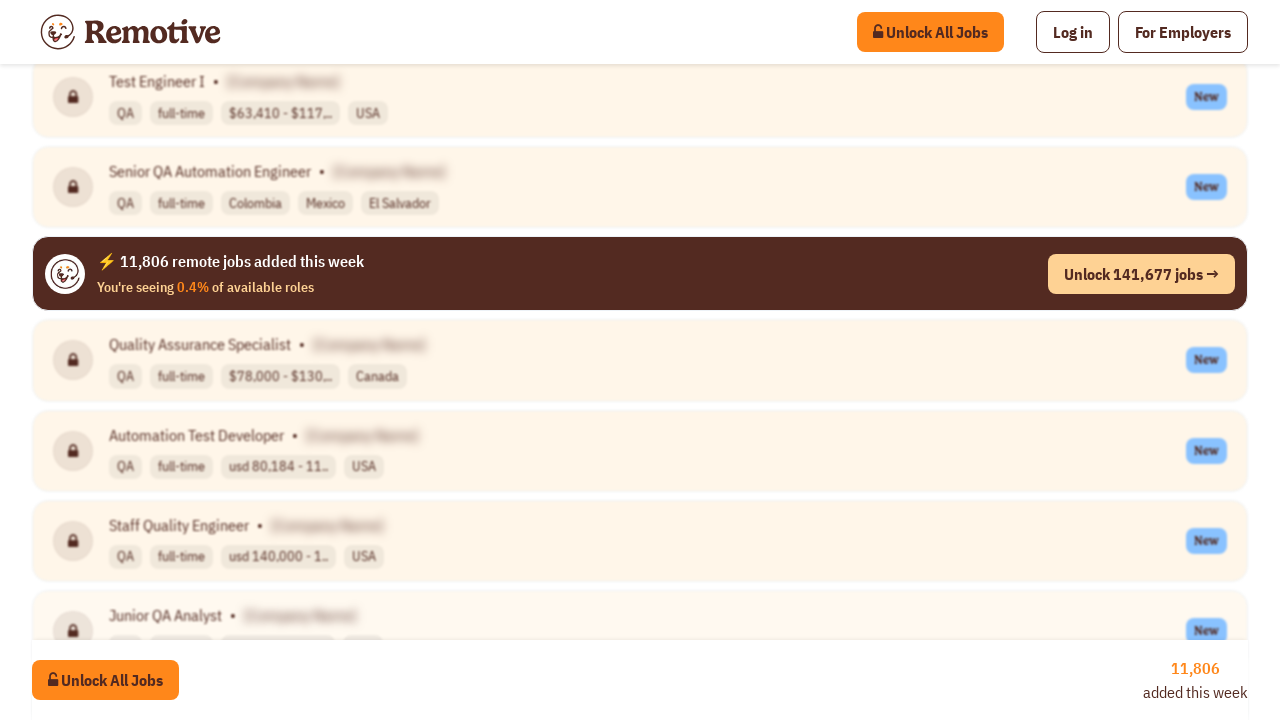

Hovered over job tile 15 of 20 to trigger hover effects at (640, 360) on .job-tile >> nth=14
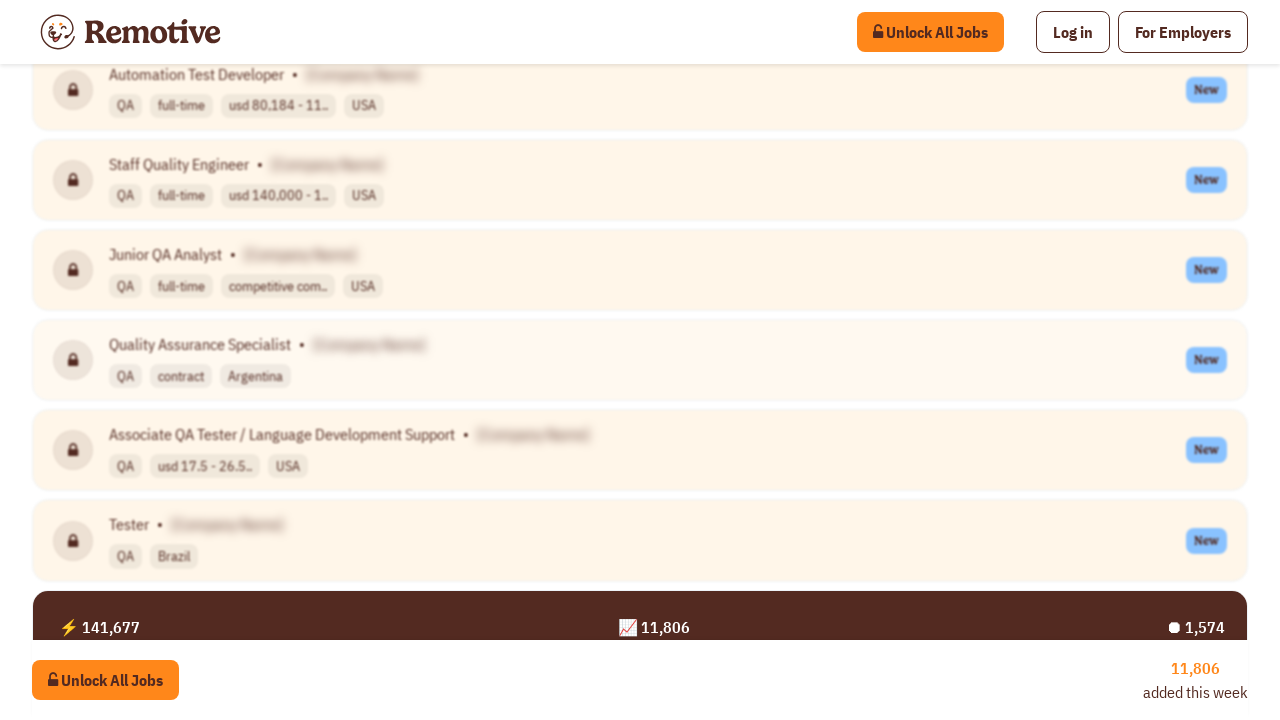

Hovered over job tile 16 of 20 to trigger hover effects at (640, 450) on .job-tile >> nth=15
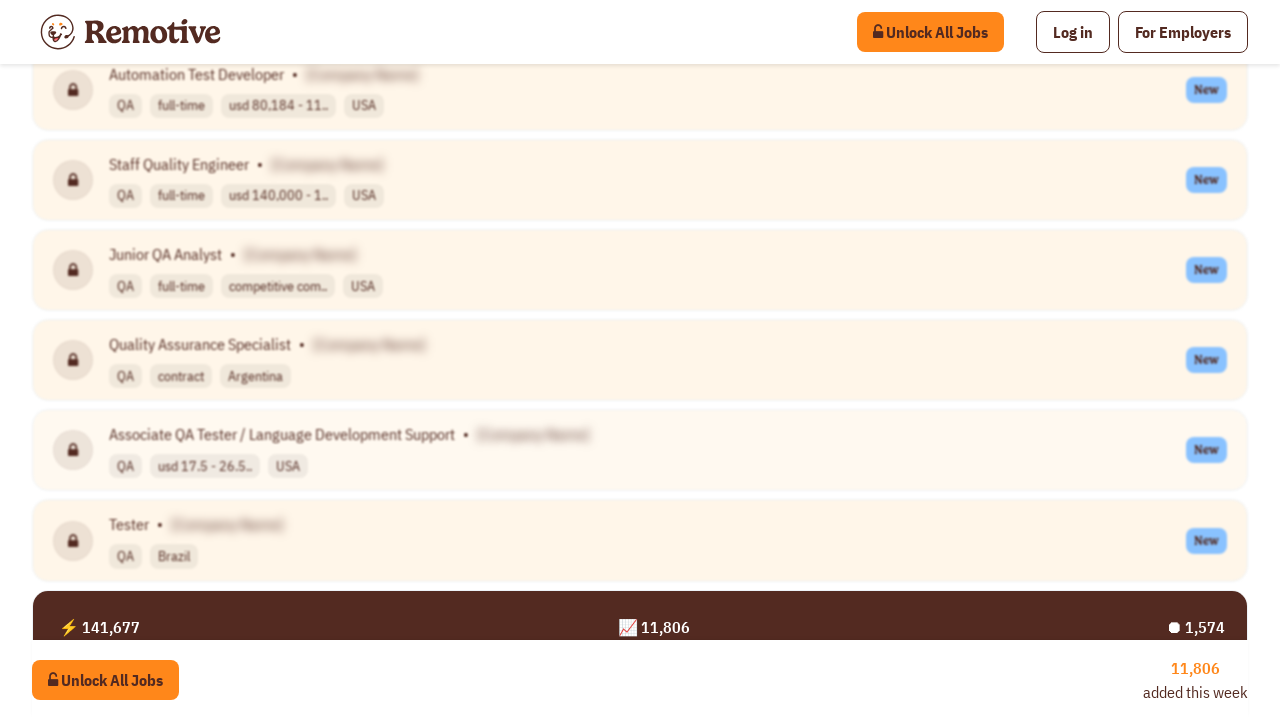

Hovered over job tile 17 of 20 to trigger hover effects at (640, 541) on .job-tile >> nth=16
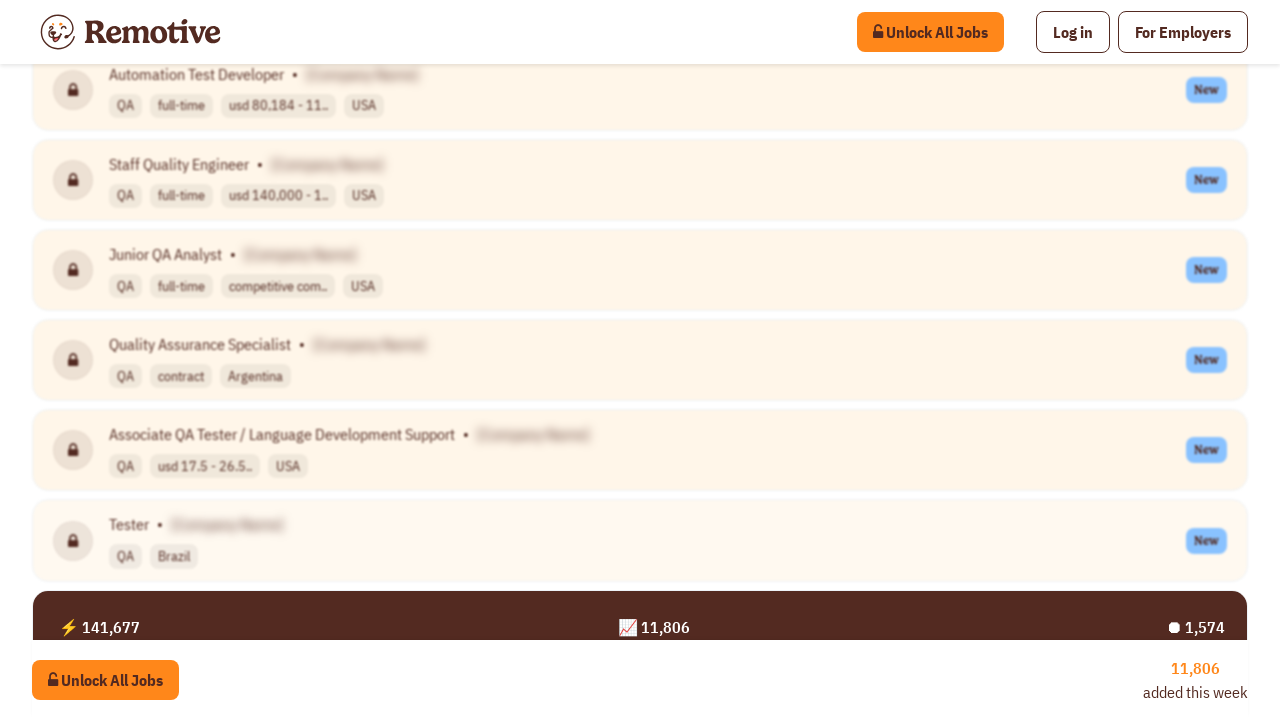

Hovered over job tile 18 of 20 to trigger hover effects at (640, 360) on .job-tile >> nth=17
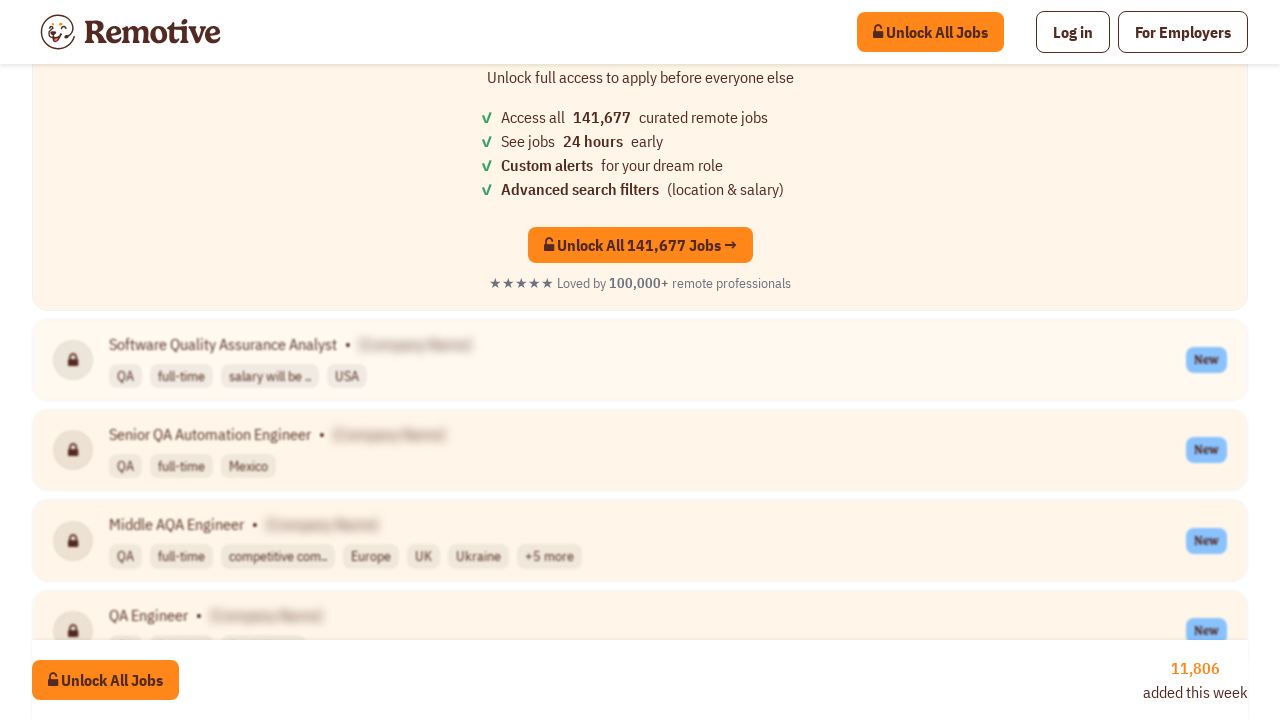

Hovered over job tile 19 of 20 to trigger hover effects at (640, 450) on .job-tile >> nth=18
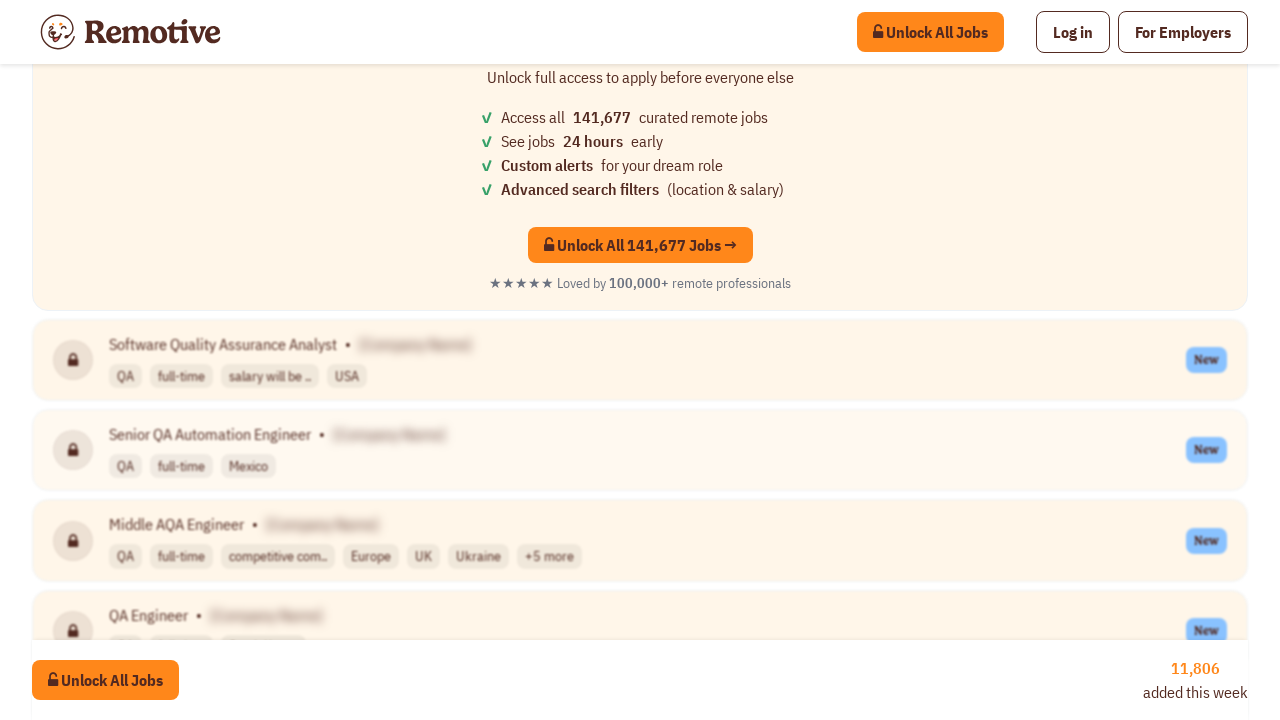

Hovered over job tile 20 of 20 to trigger hover effects at (640, 541) on .job-tile >> nth=19
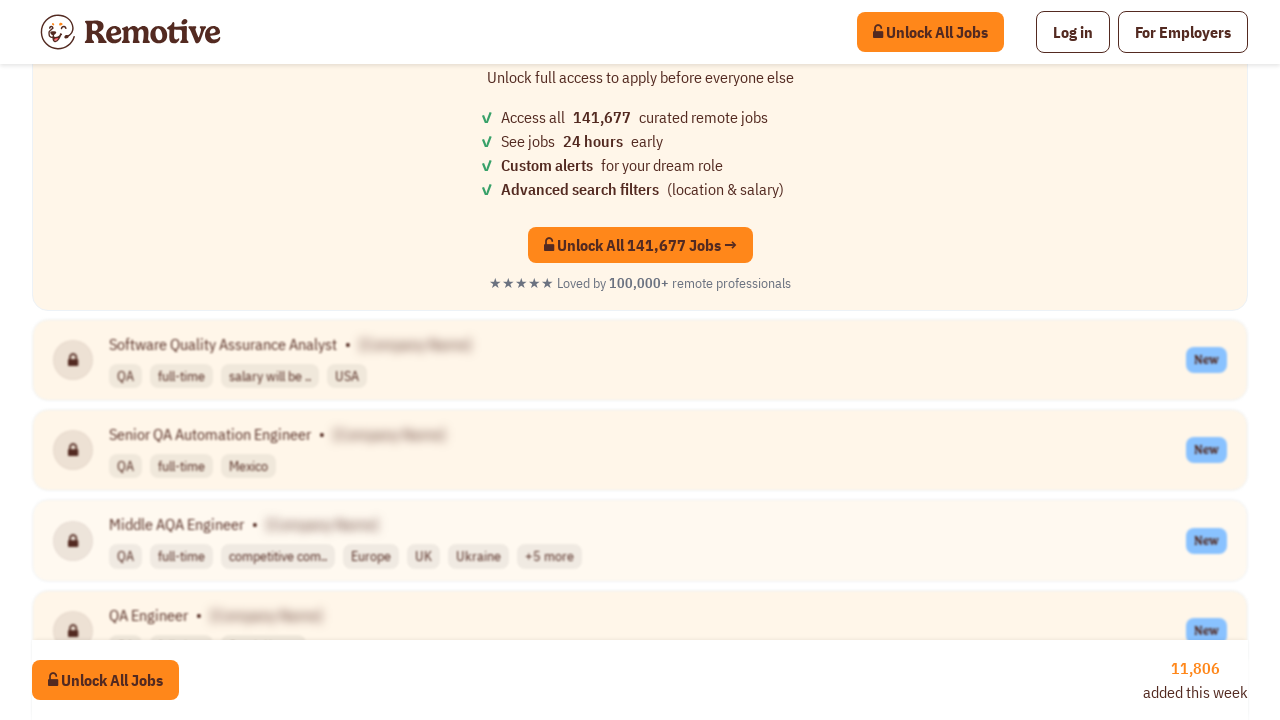

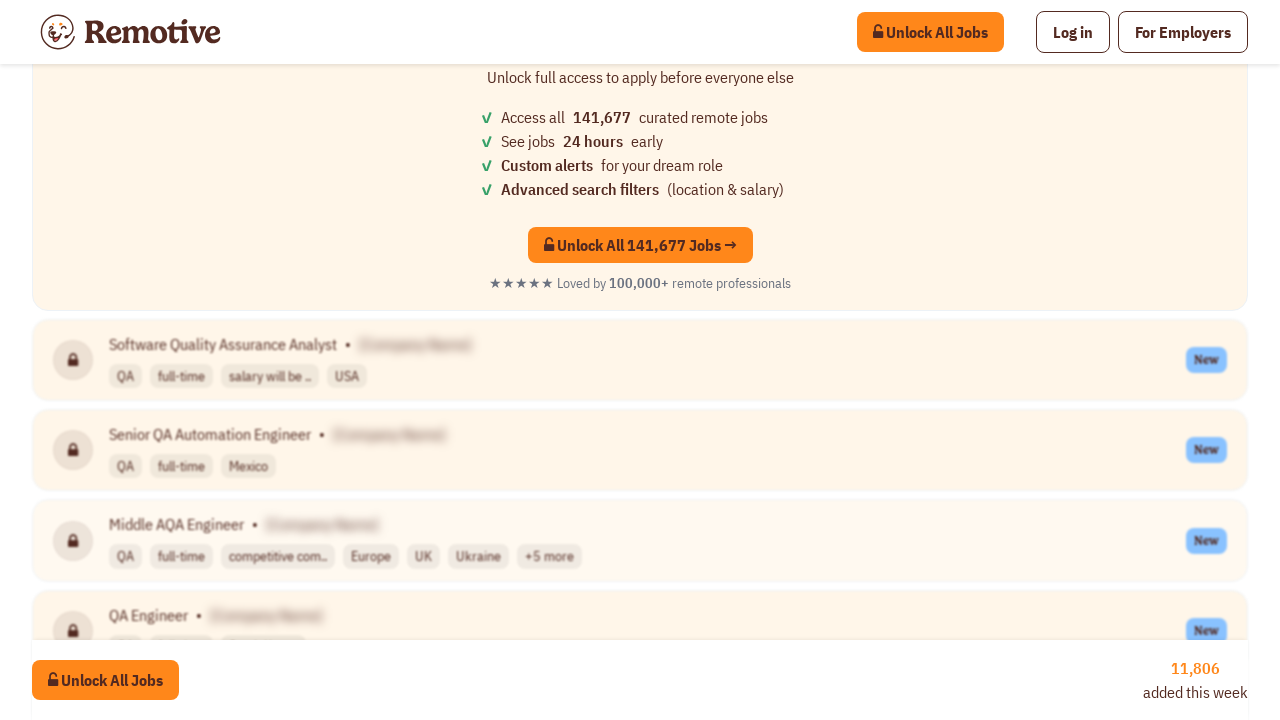